Tests the search functionality on an OpenCart site by verifying page elements are displayed, entering a search term "macbook" in the search box, and clicking the search button.

Starting URL: https://naveenautomationlabs.com/opencart/index.php?route=account/login

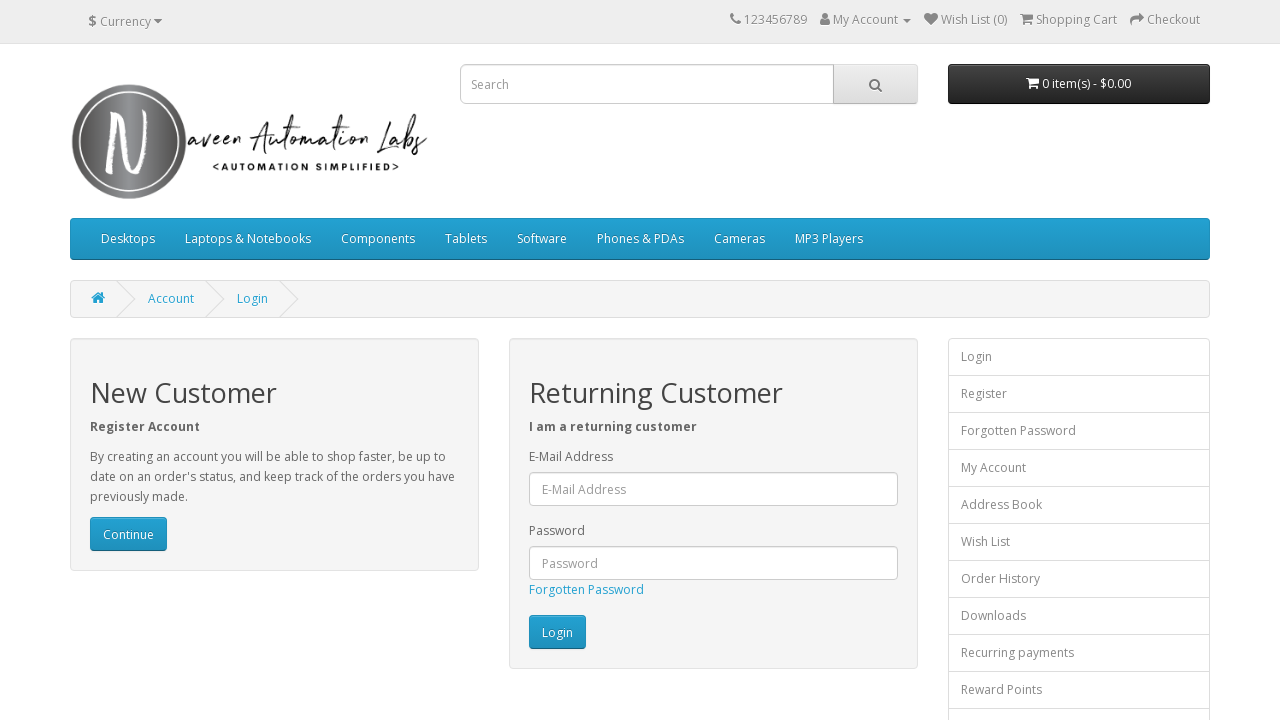

Logo image element is displayed
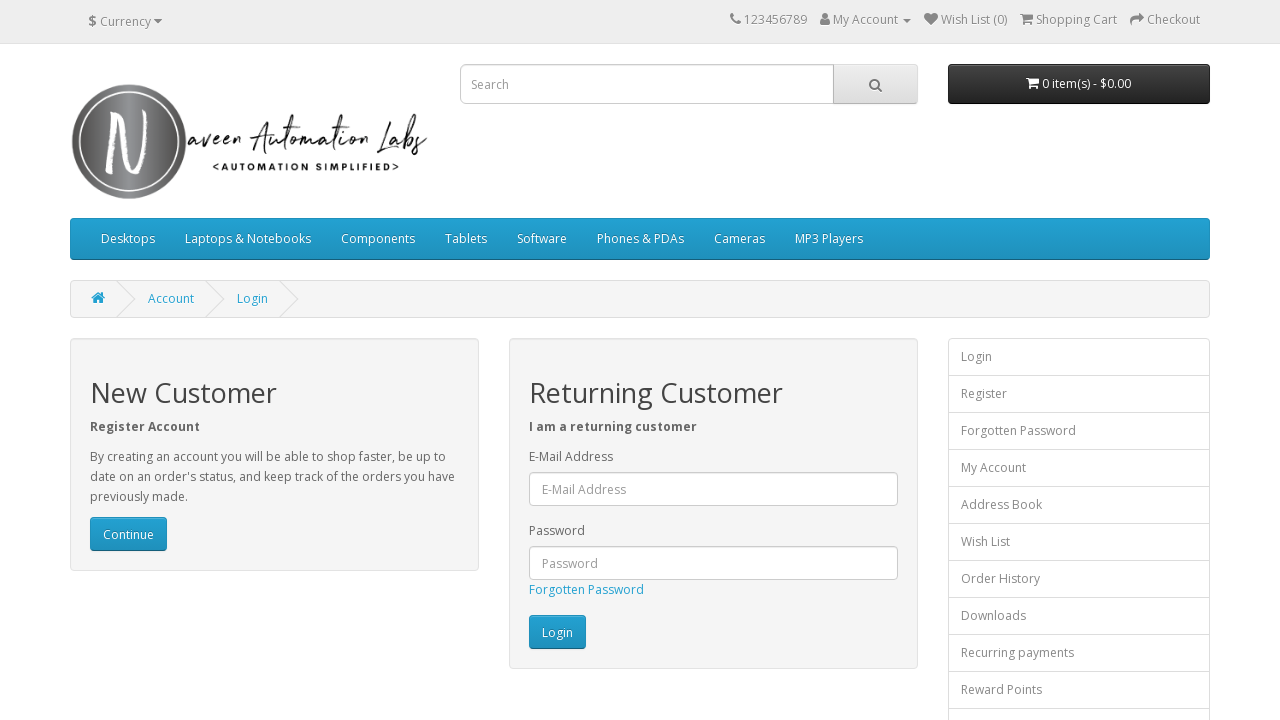

Search box element is displayed
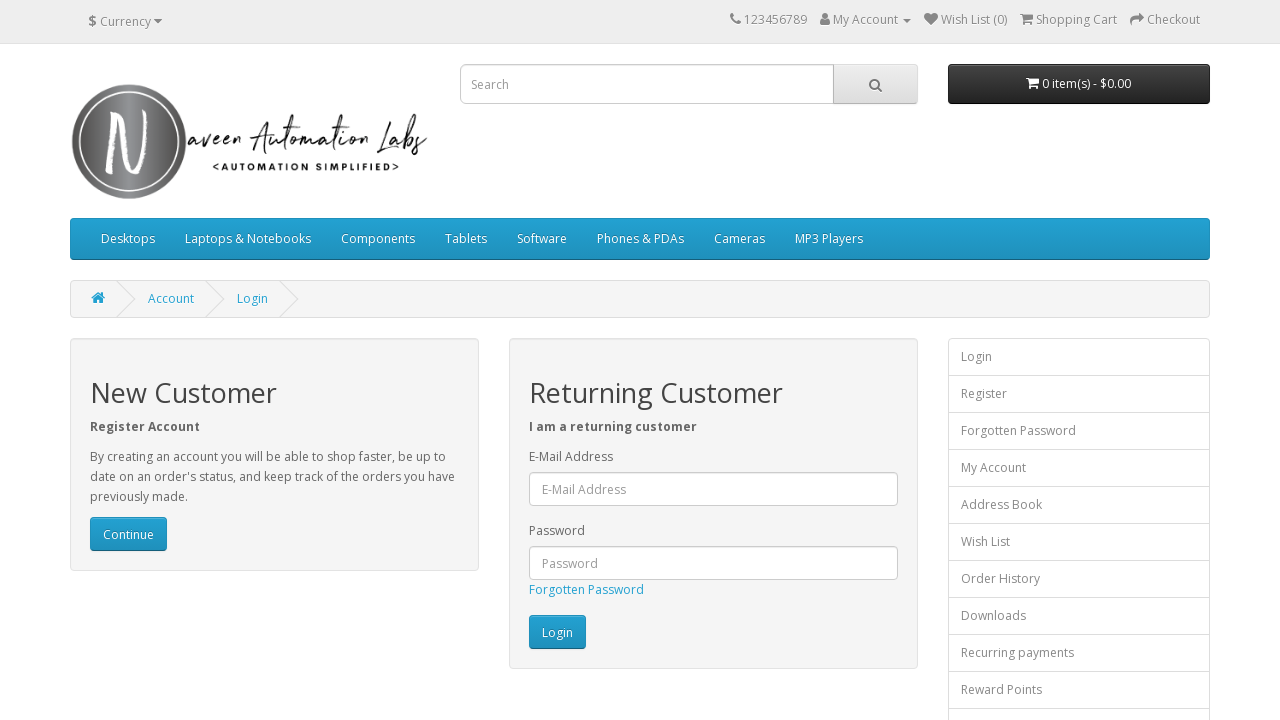

Filled search box with 'macbook' on input[name='search']
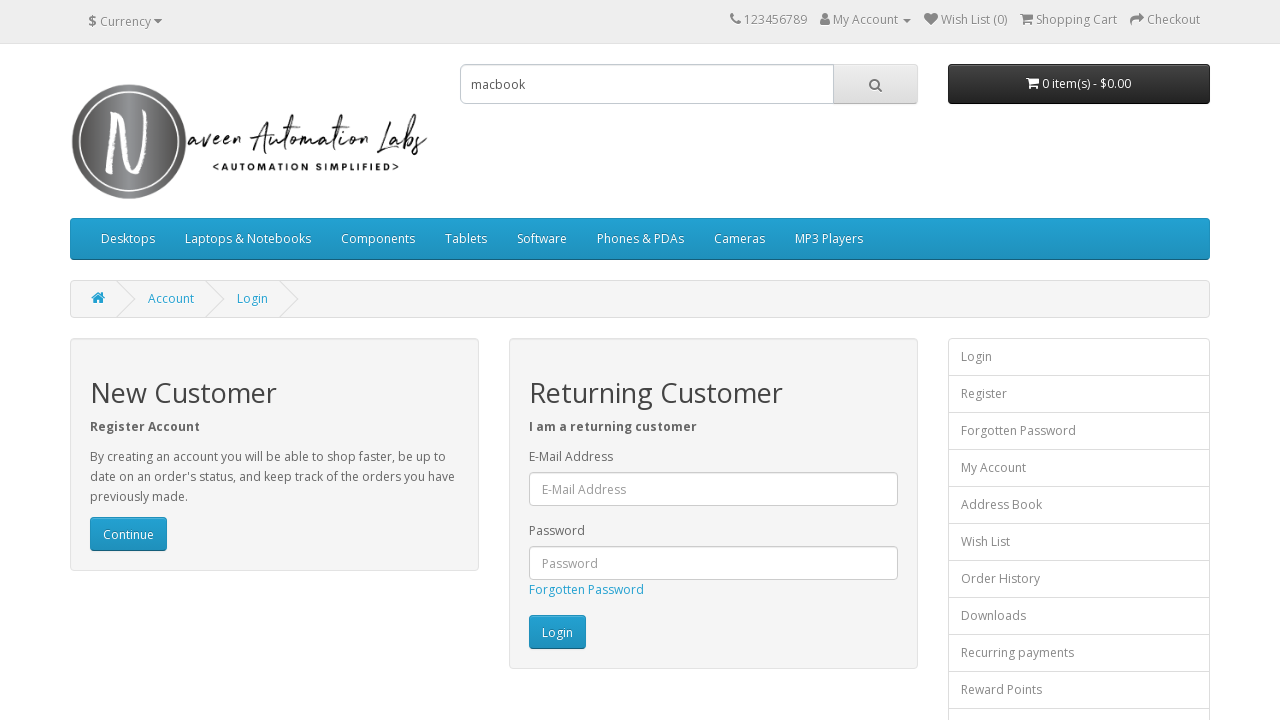

Clicked search button to execute search at (875, 84) on #search > span > button
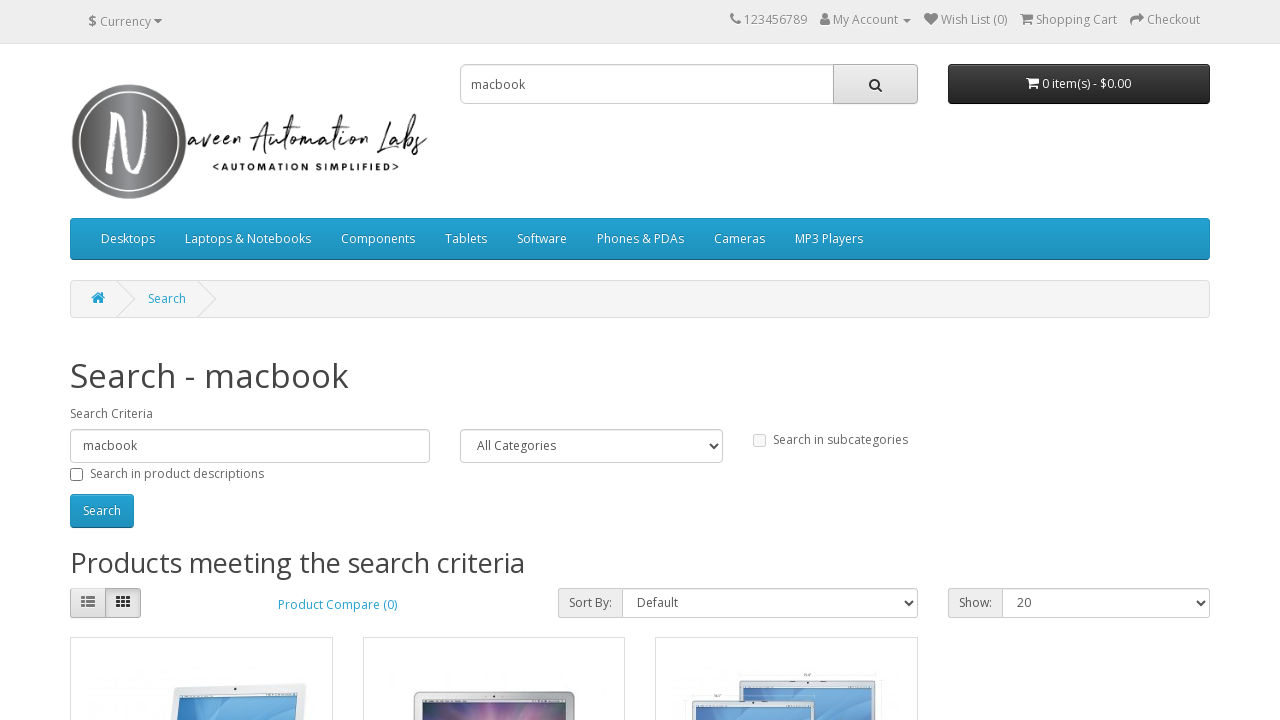

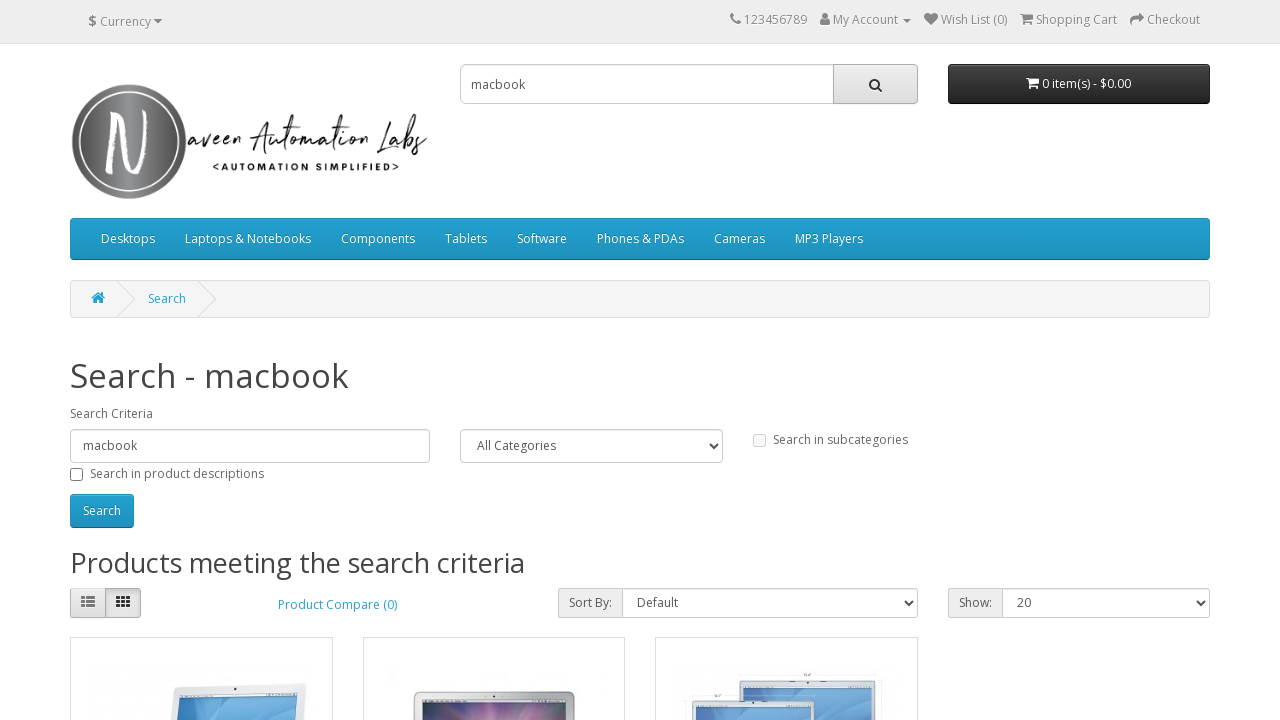